Tests scrolling functionality and clicking a button in the footer section of the Nova Poshta website

Starting URL: https://novaposhta.ua

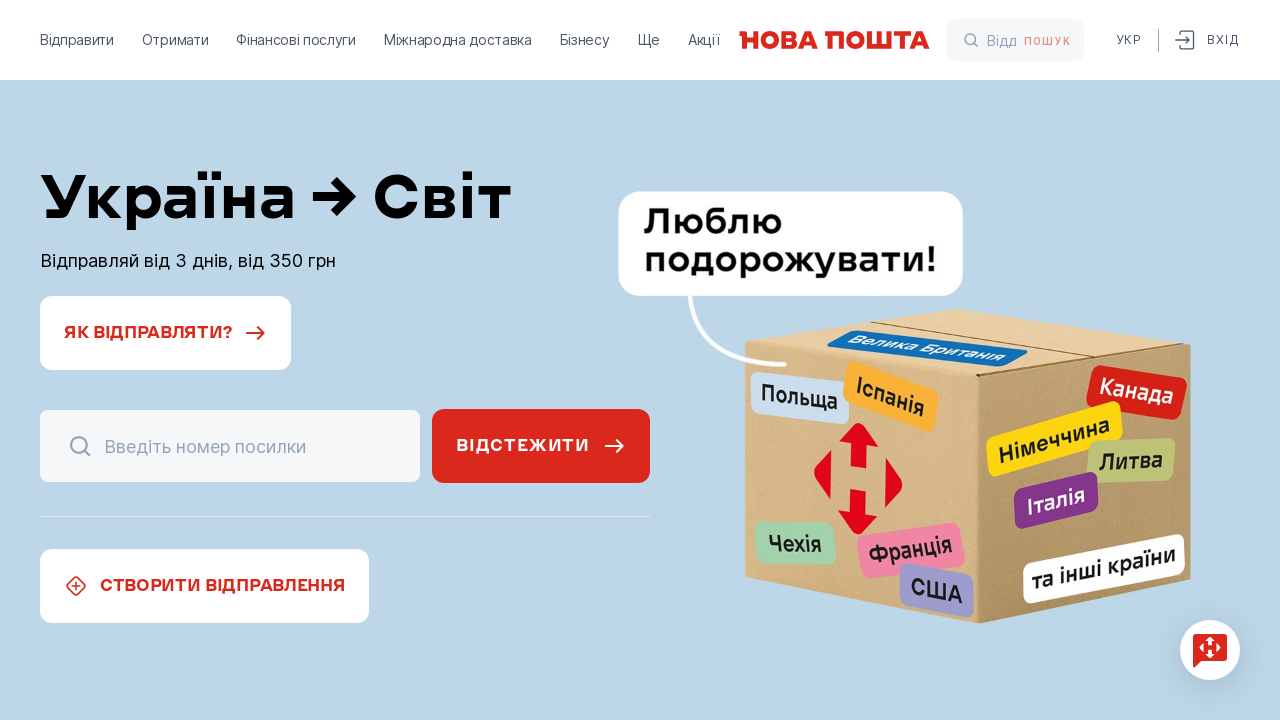

Scrolled down 10000 pixels on Nova Poshta website
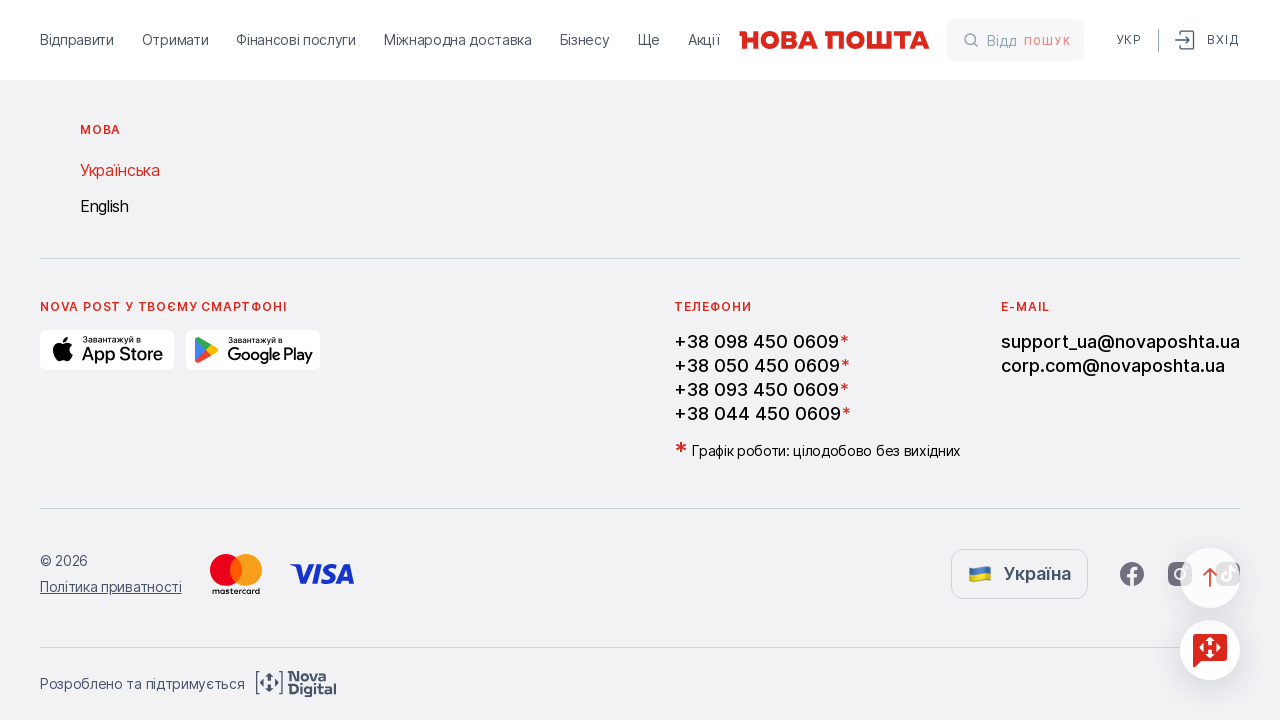

Waited 2 seconds for page to settle after scroll
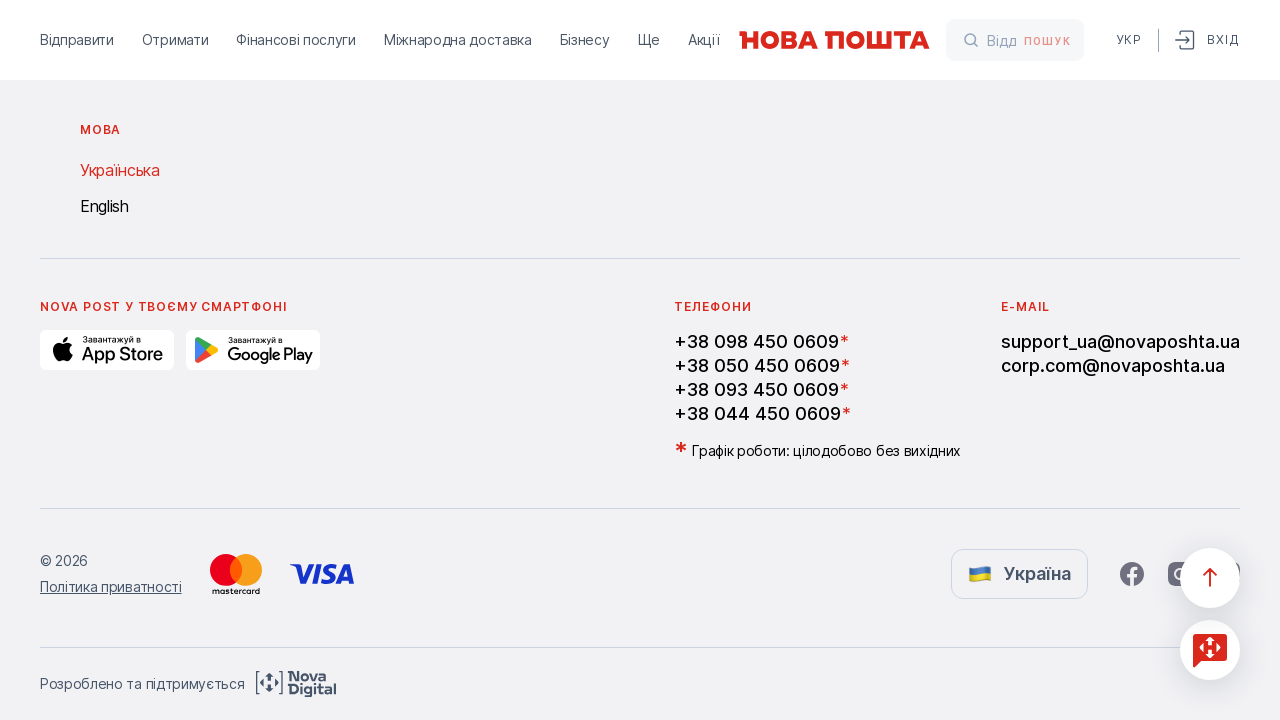

Clicked button in footer section of Nova Poshta website at (1020, 574) on #app-footer > div > div:nth-child(2) > div.flex.justify-between.items-center.l-x
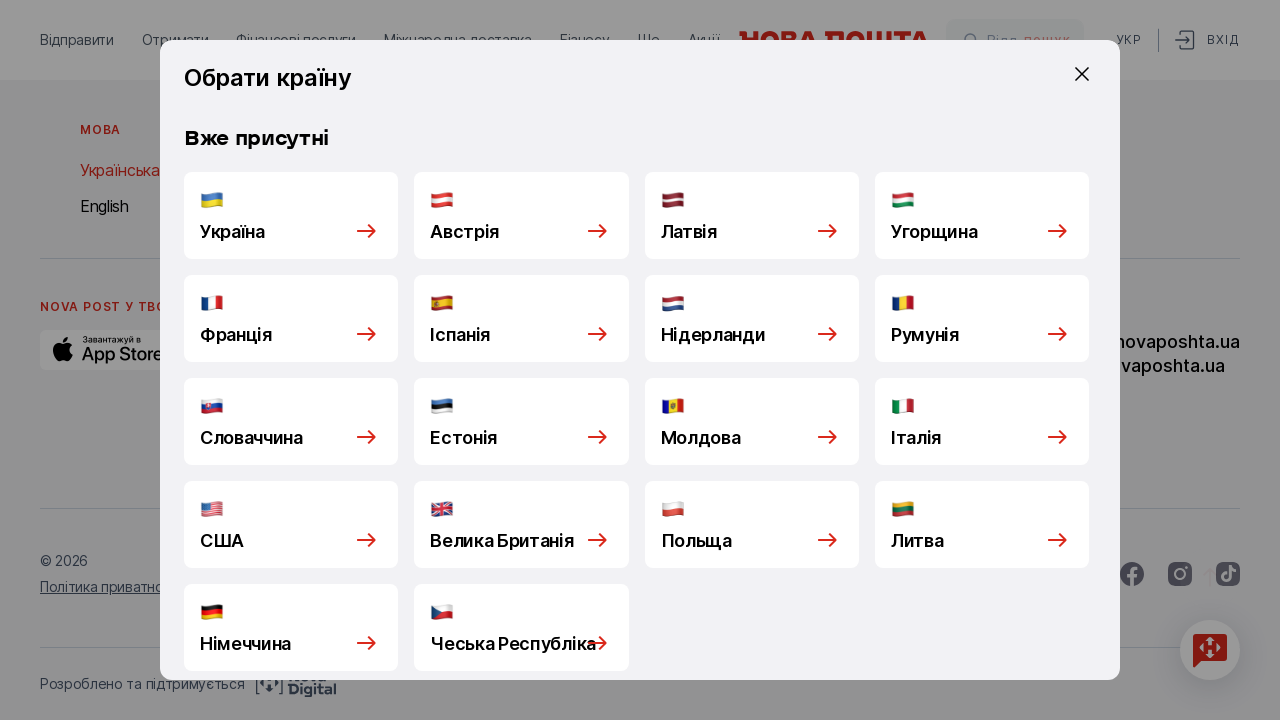

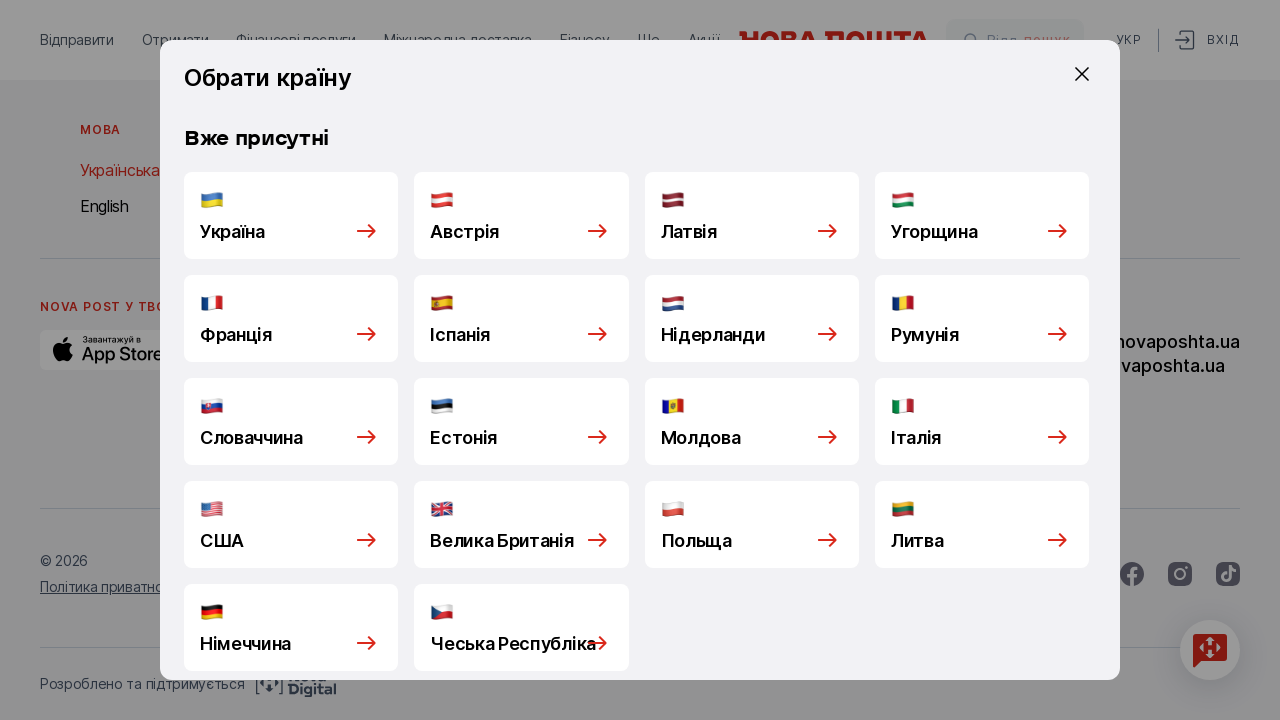